Tests browser window handling by clicking a link that opens a new window/tab, then switching back to the original window.

Starting URL: https://the-internet.herokuapp.com/windows

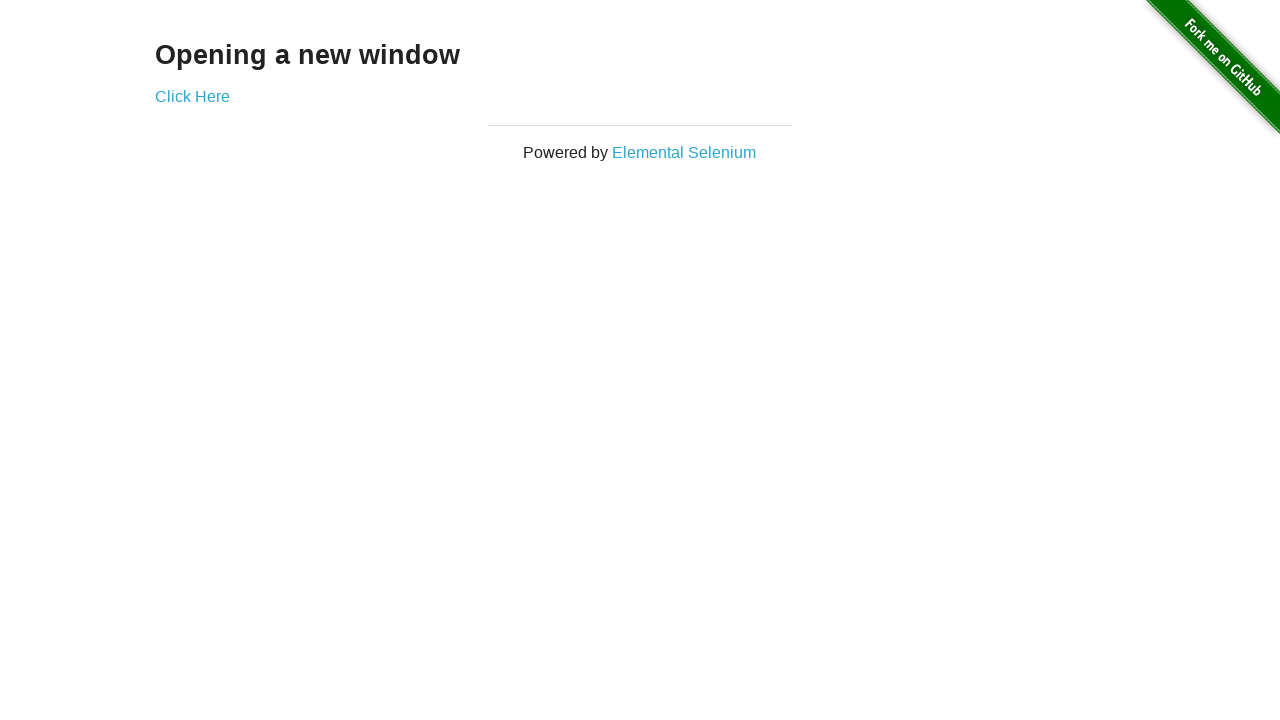

Clicked 'Click Here' link to open new window/tab at (192, 96) on text=Click Here
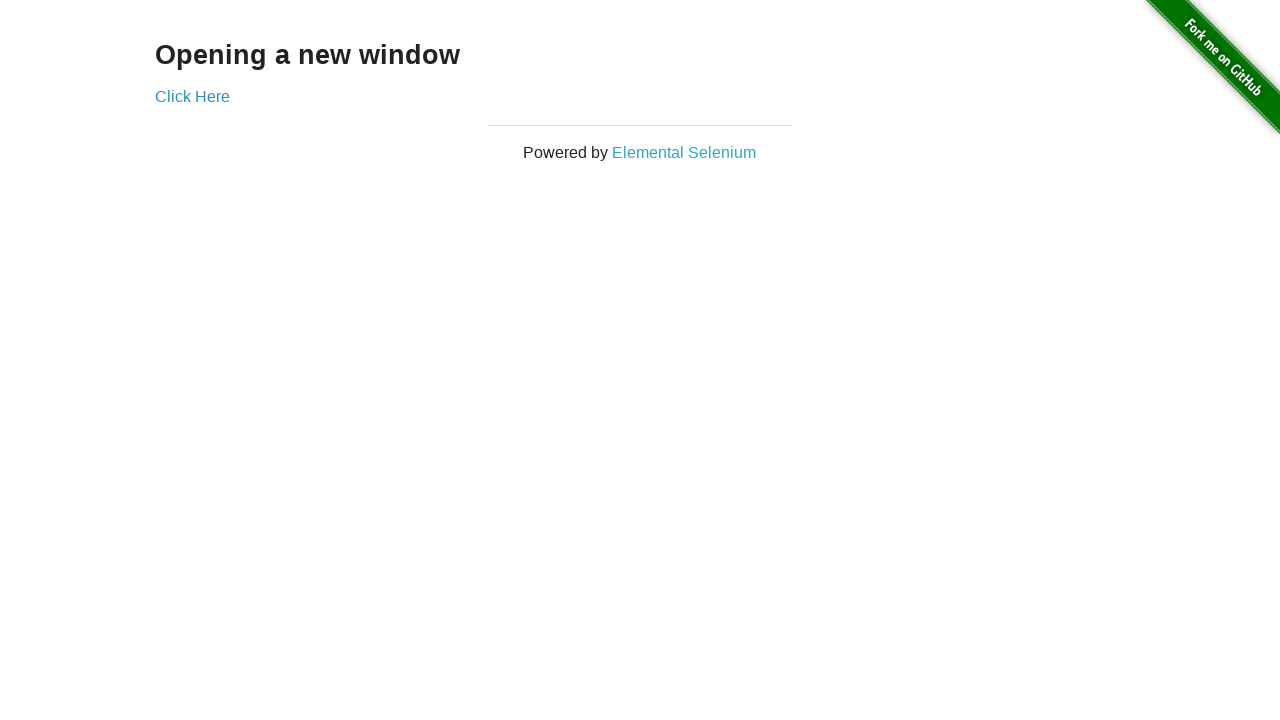

Captured reference to newly opened window/tab
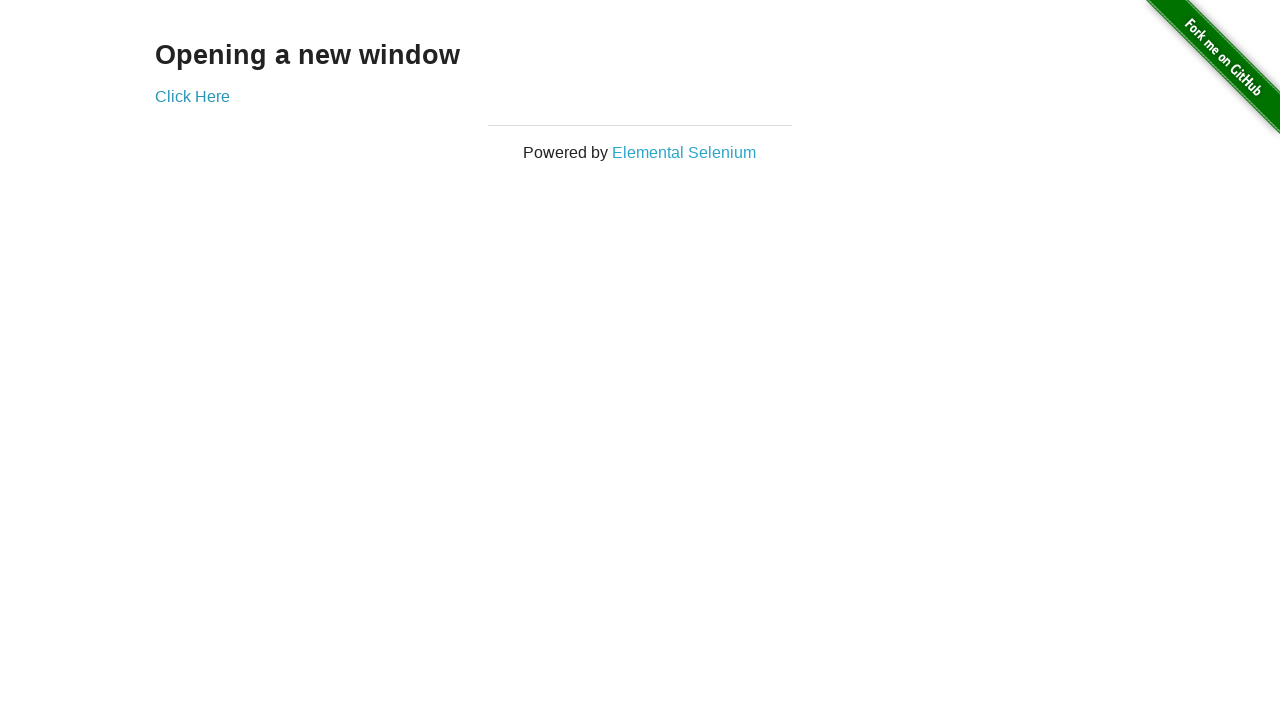

New window/tab loaded successfully
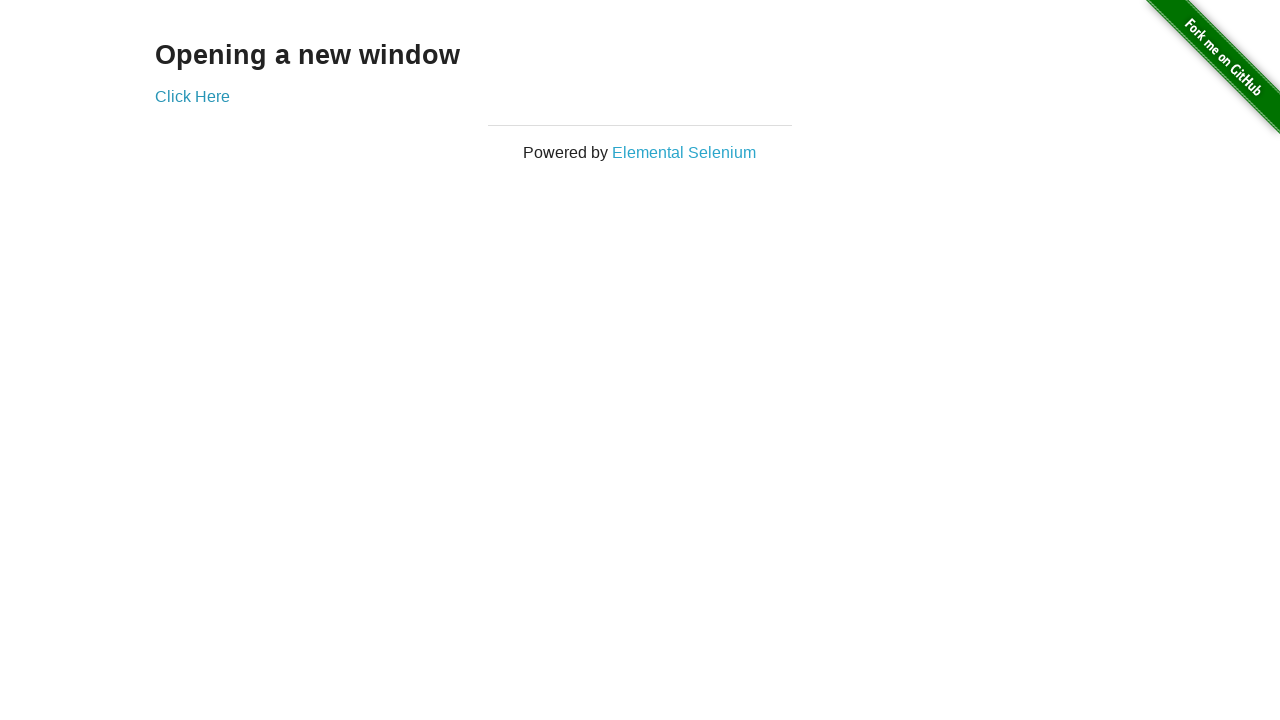

Switched back to original window/tab
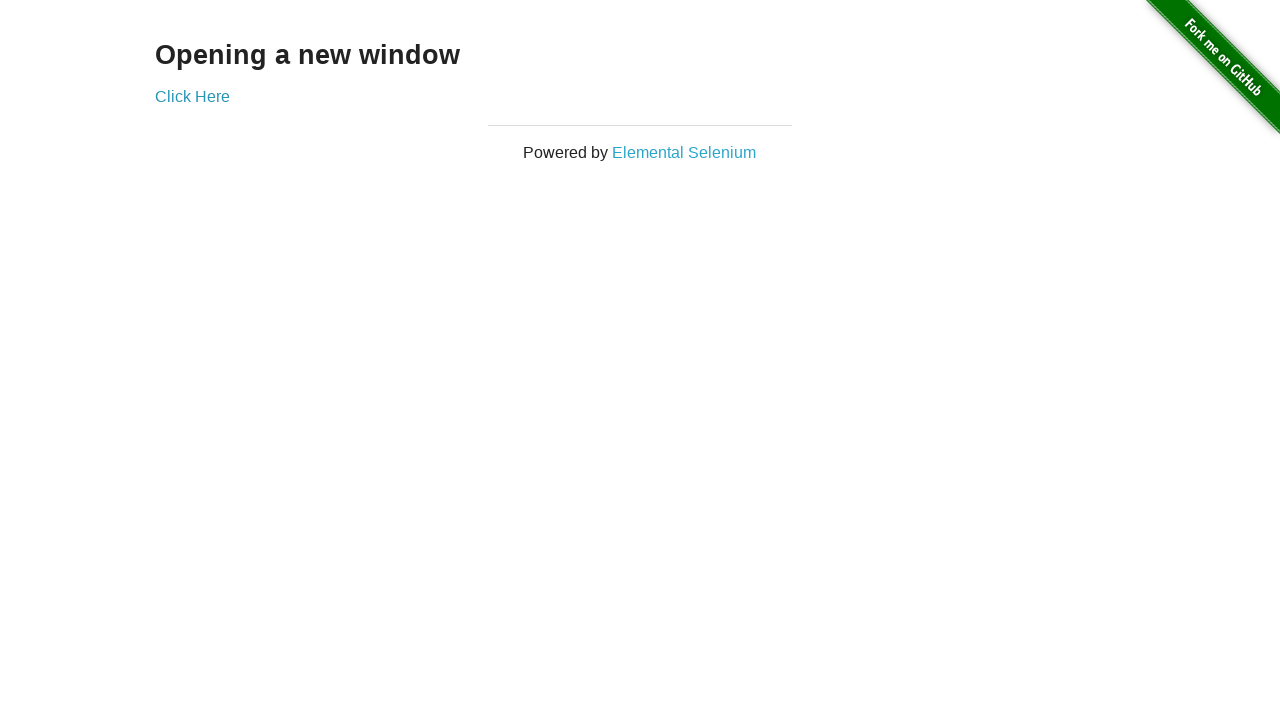

Verified 'Click Here' link is present on original page
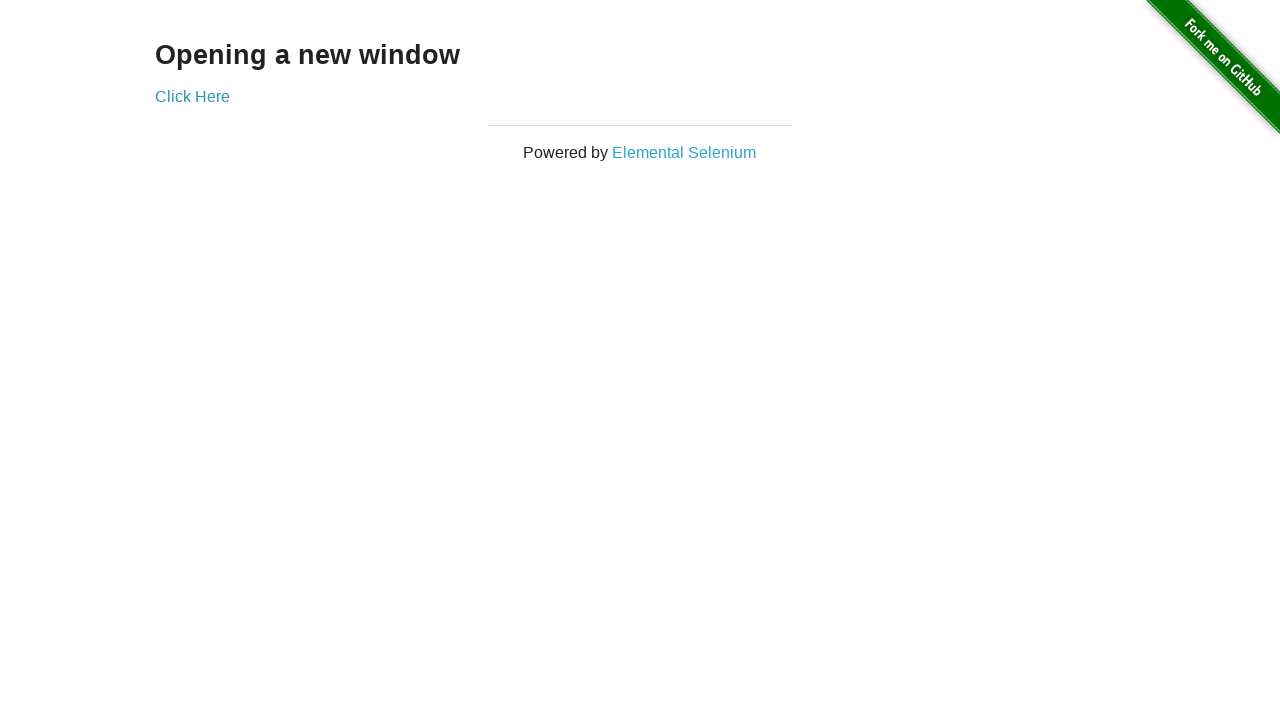

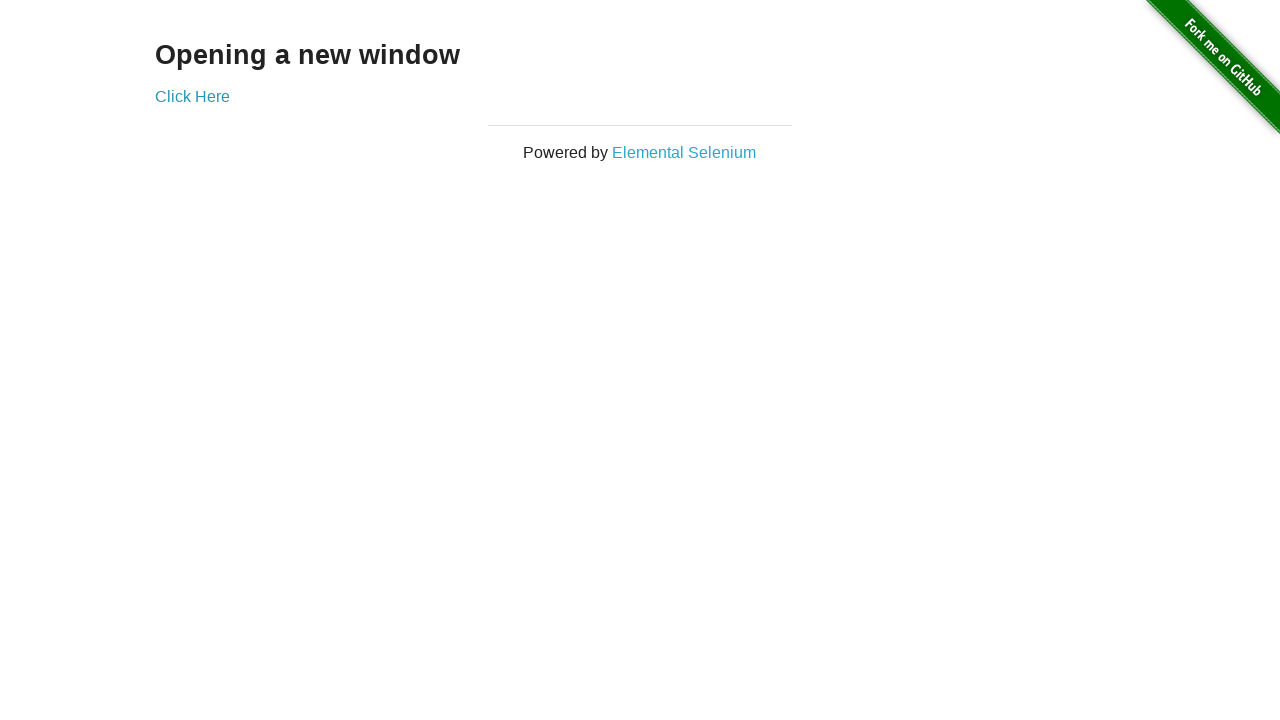